Fills out a registration form with first name, last name, and email fields

Starting URL: http://suninjuly.github.io/registration1.html

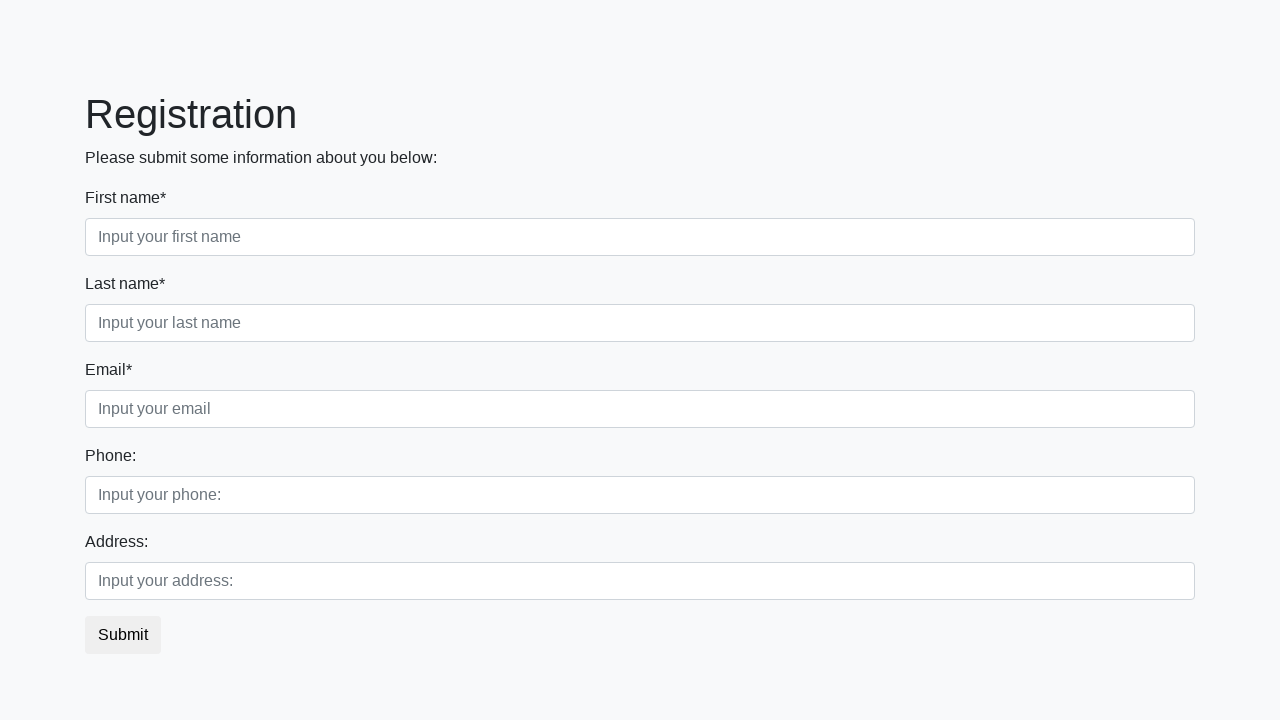

Filled first name field with 'Victoria' on [placeholder="Input your first name"]
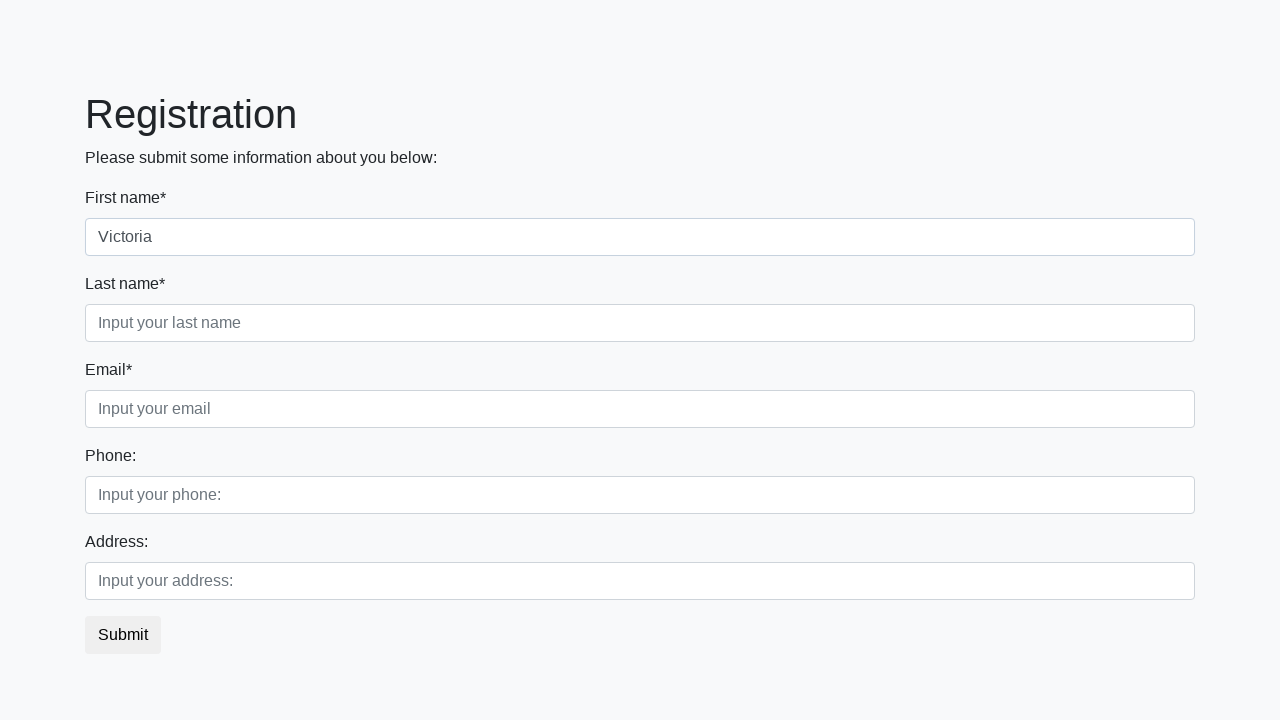

Filled last name field with 'Johnson' on [placeholder="Input your last name"]
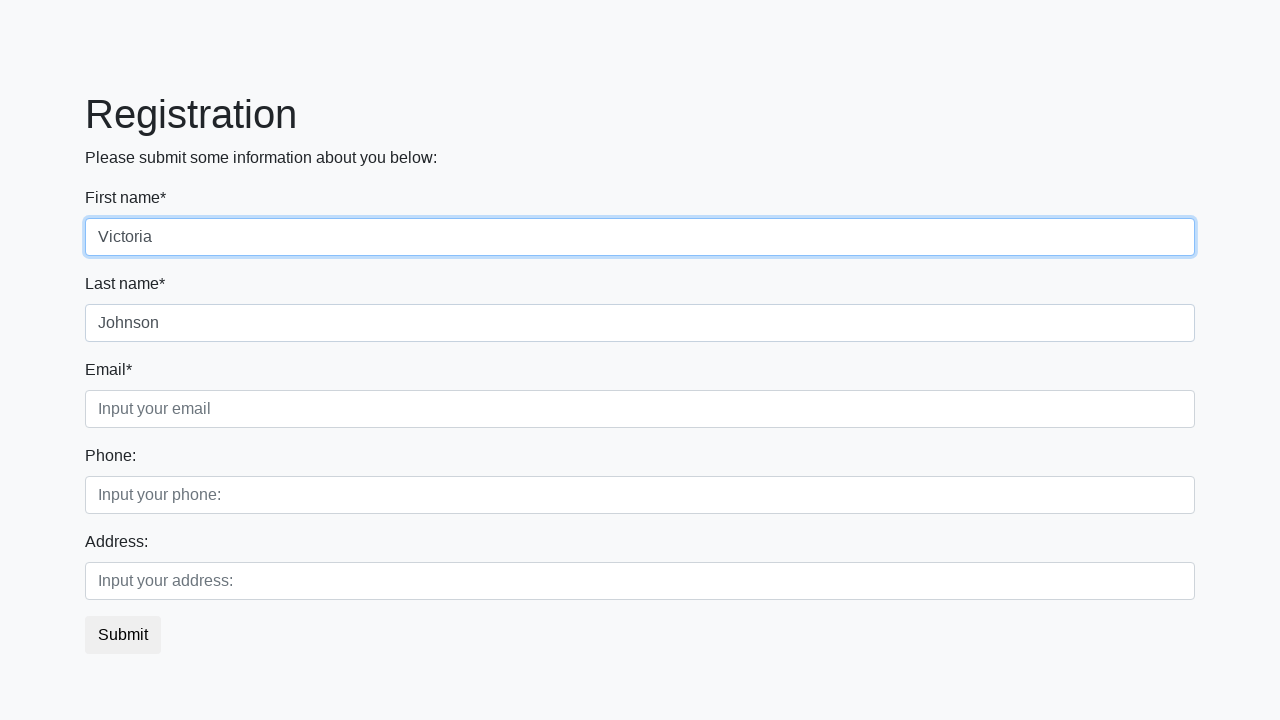

Filled email field with 'victoria.johnson@example.com' on [placeholder="Input your email"]
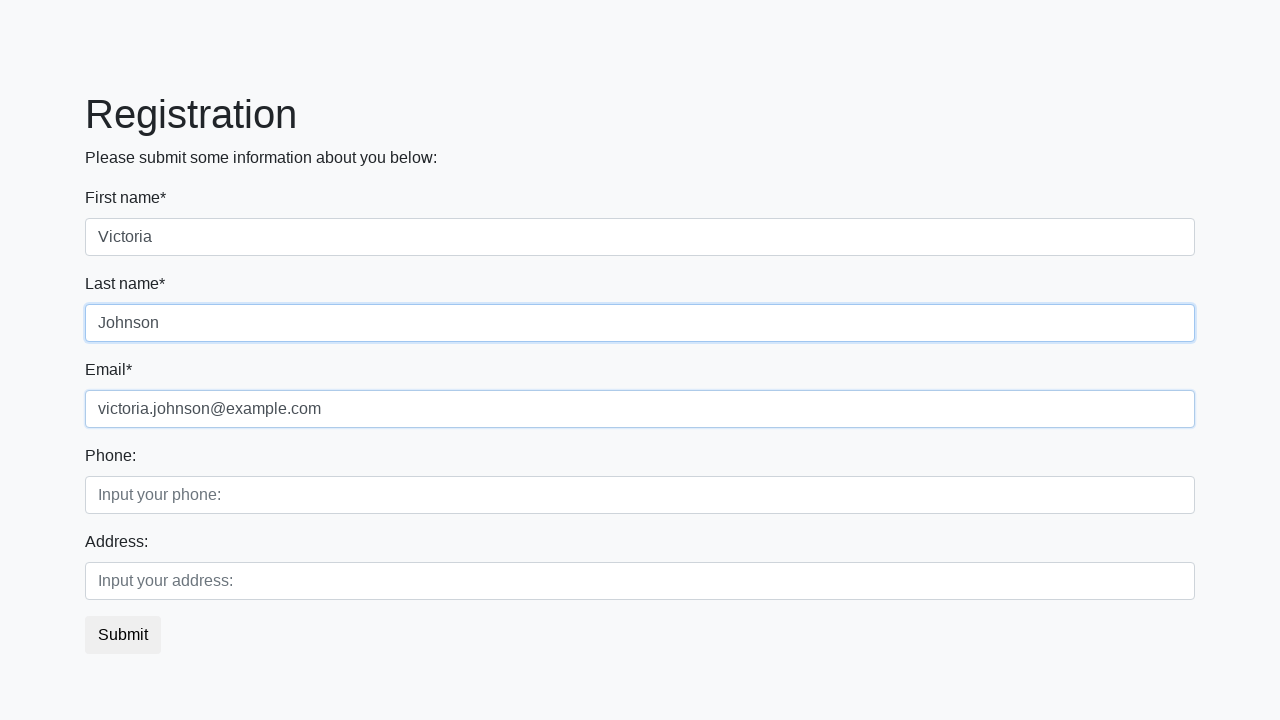

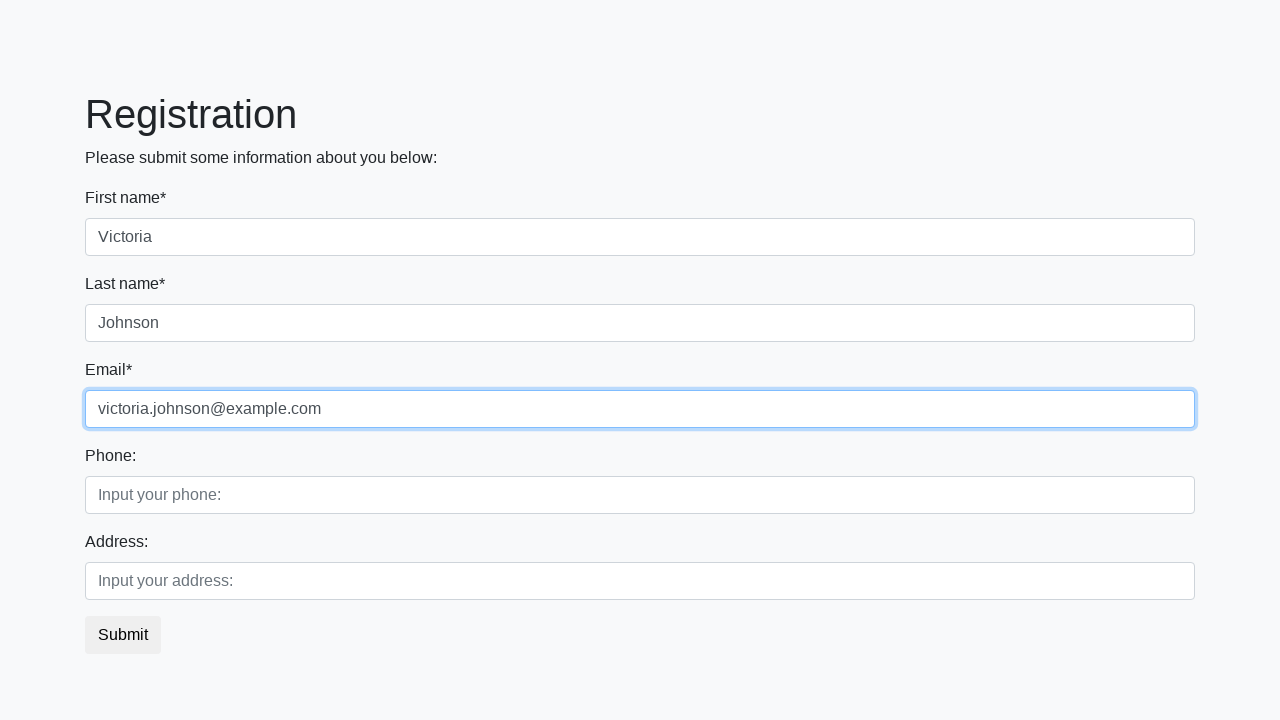